Tests that whitespace is trimmed from edited todo text

Starting URL: https://demo.playwright.dev/todomvc

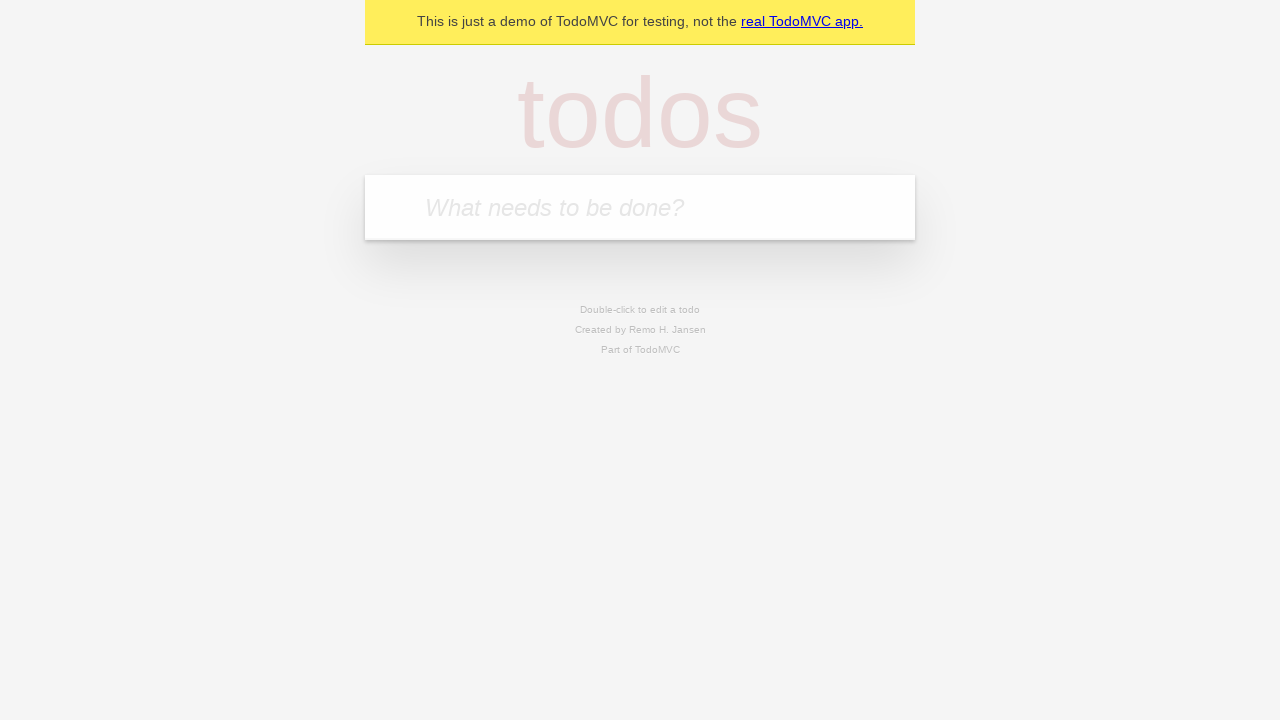

Filled first todo with 'buy some cheese' on internal:attr=[placeholder="What needs to be done?"i]
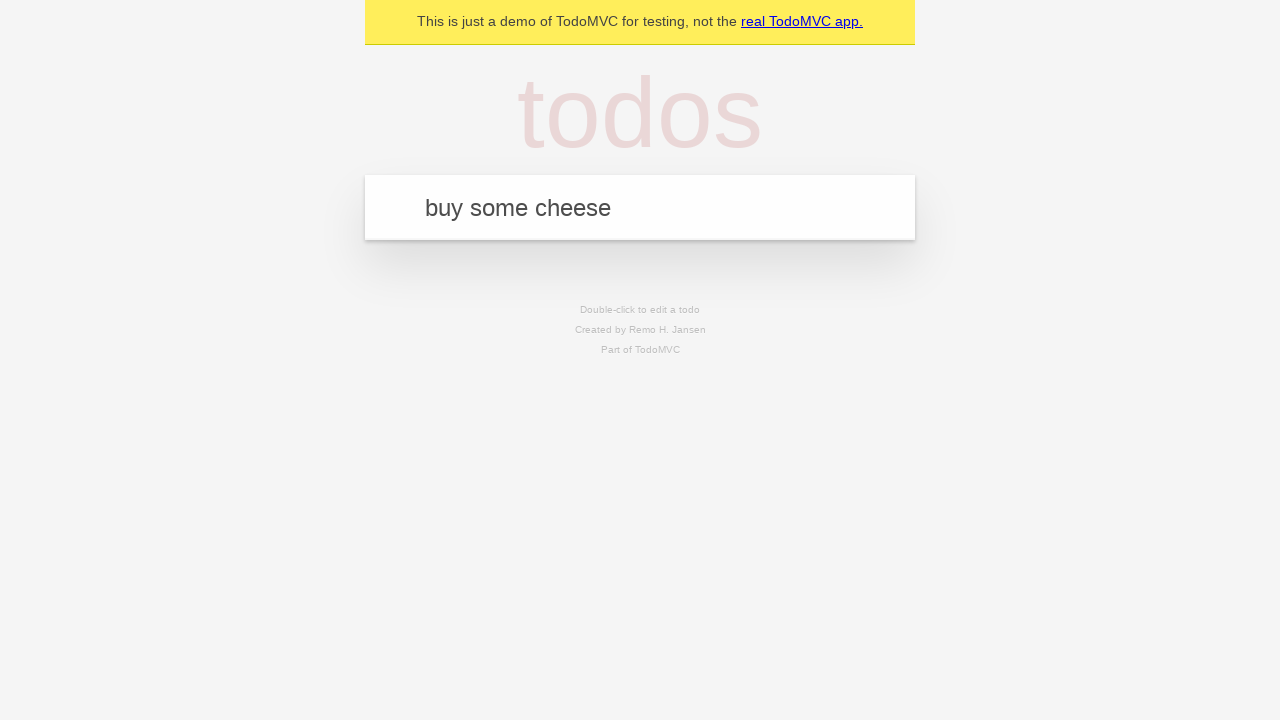

Pressed Enter to create first todo on internal:attr=[placeholder="What needs to be done?"i]
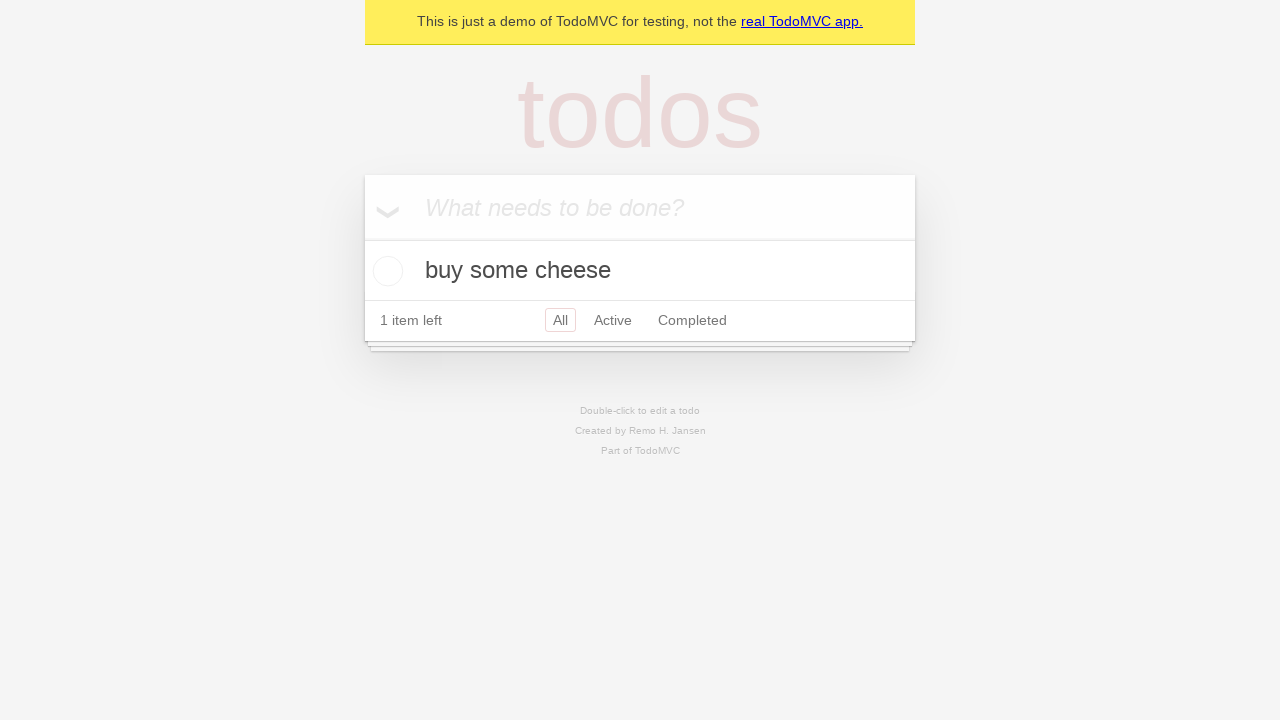

Filled second todo with 'feed the cat' on internal:attr=[placeholder="What needs to be done?"i]
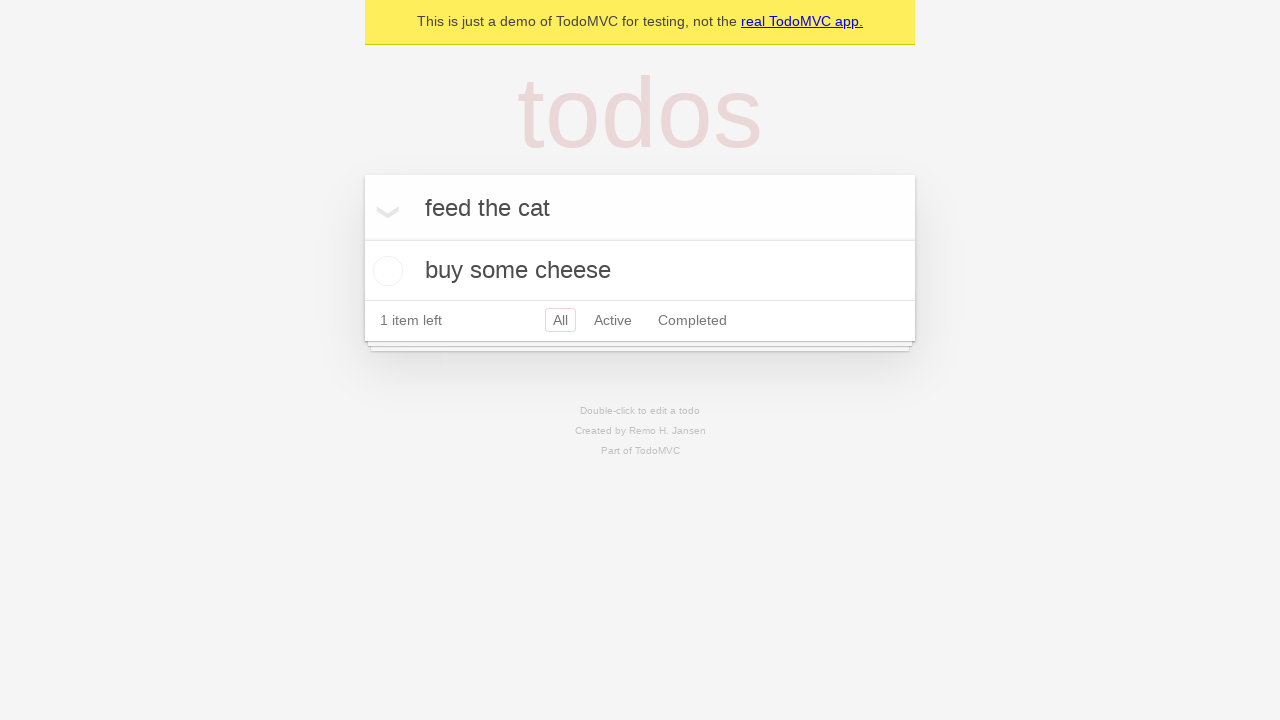

Pressed Enter to create second todo on internal:attr=[placeholder="What needs to be done?"i]
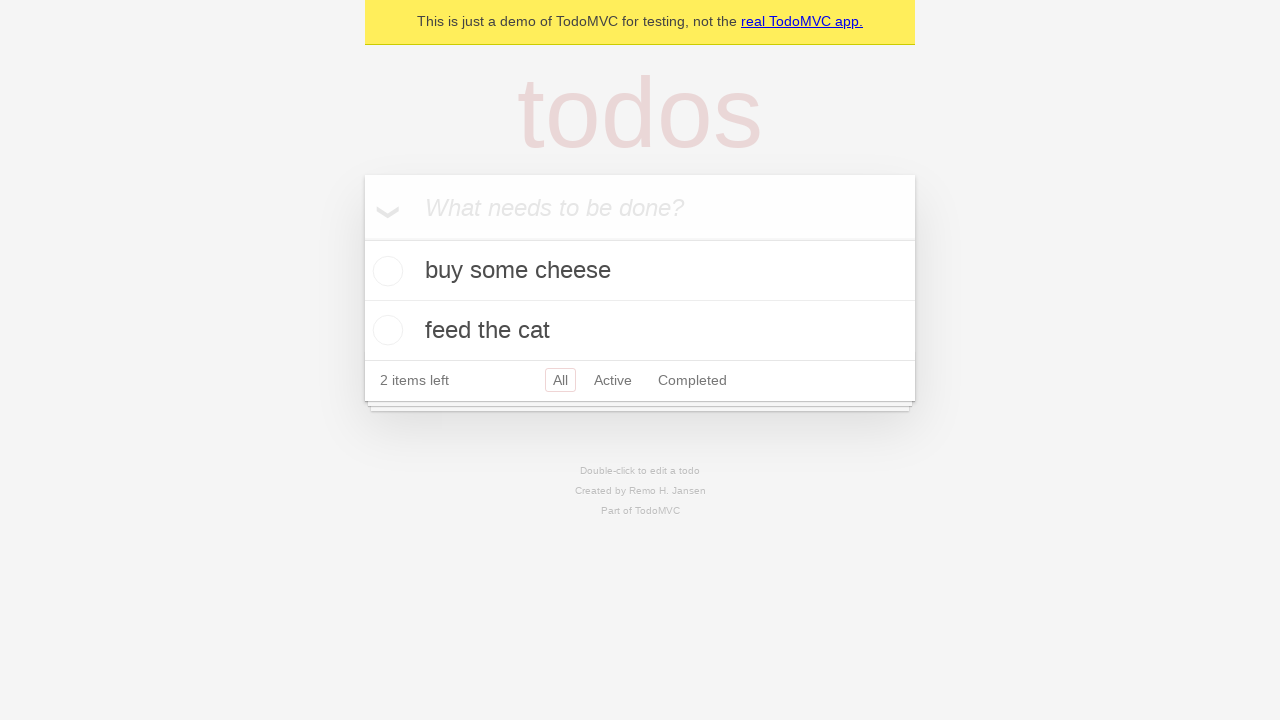

Filled third todo with 'book a doctors appointment' on internal:attr=[placeholder="What needs to be done?"i]
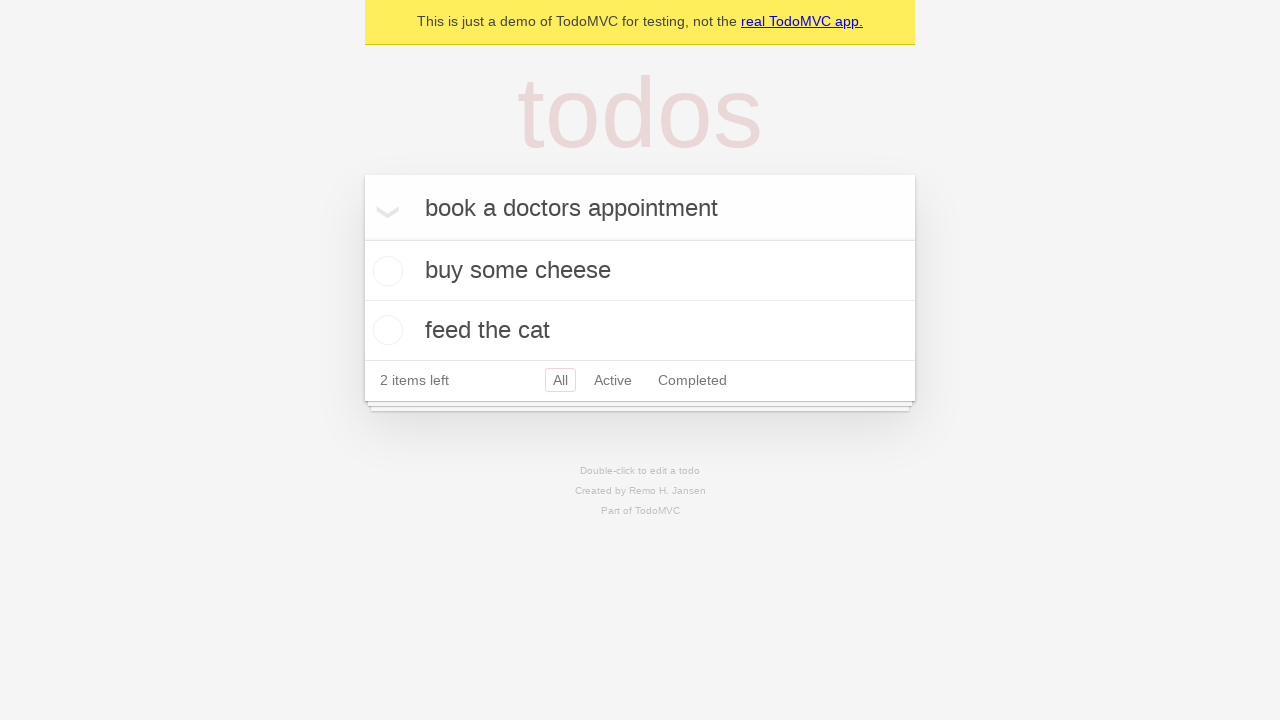

Pressed Enter to create third todo on internal:attr=[placeholder="What needs to be done?"i]
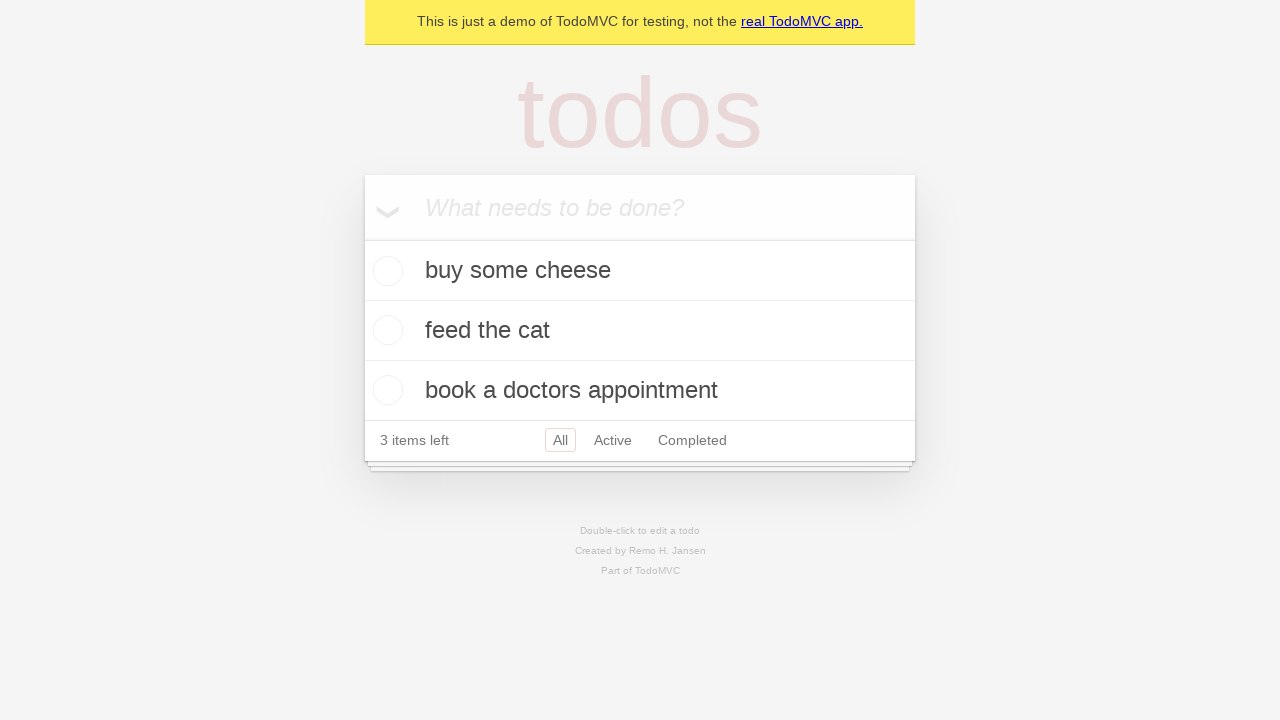

Double-clicked second todo to enter edit mode at (640, 331) on internal:testid=[data-testid="todo-item"s] >> nth=1
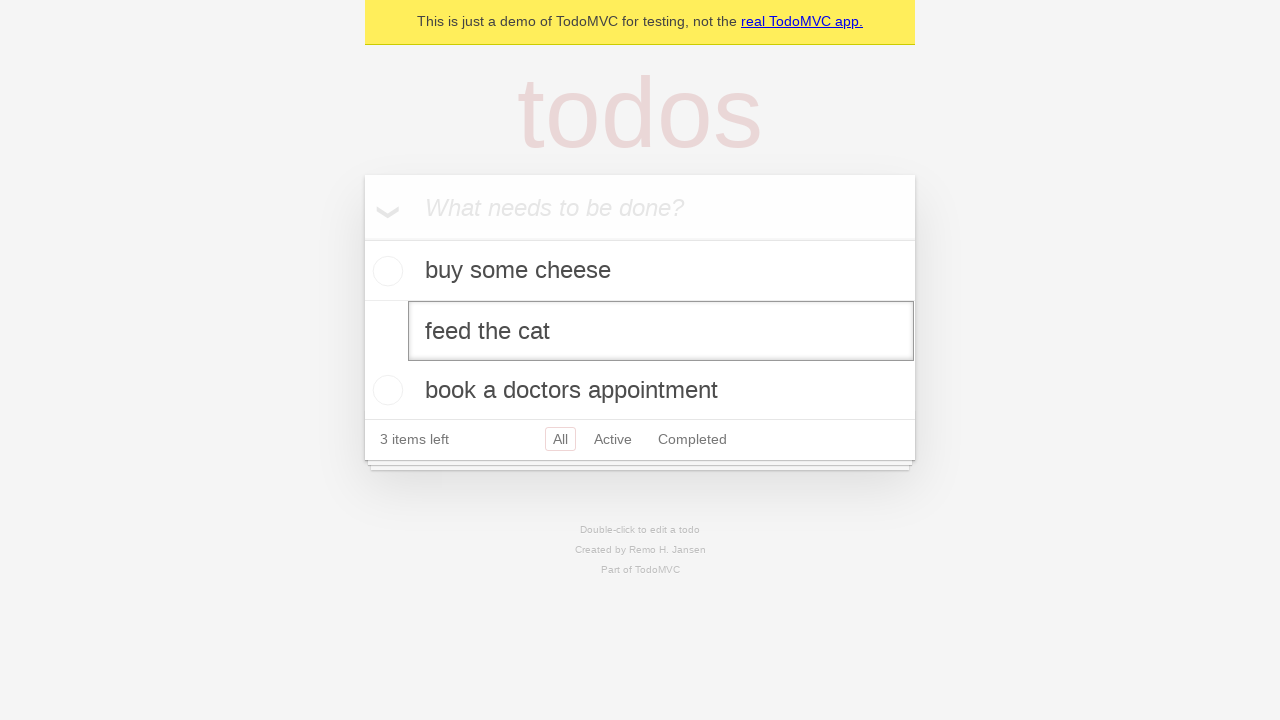

Filled edit field with '    buy some sausages    ' (text with leading/trailing whitespace) on internal:testid=[data-testid="todo-item"s] >> nth=1 >> internal:role=textbox[nam
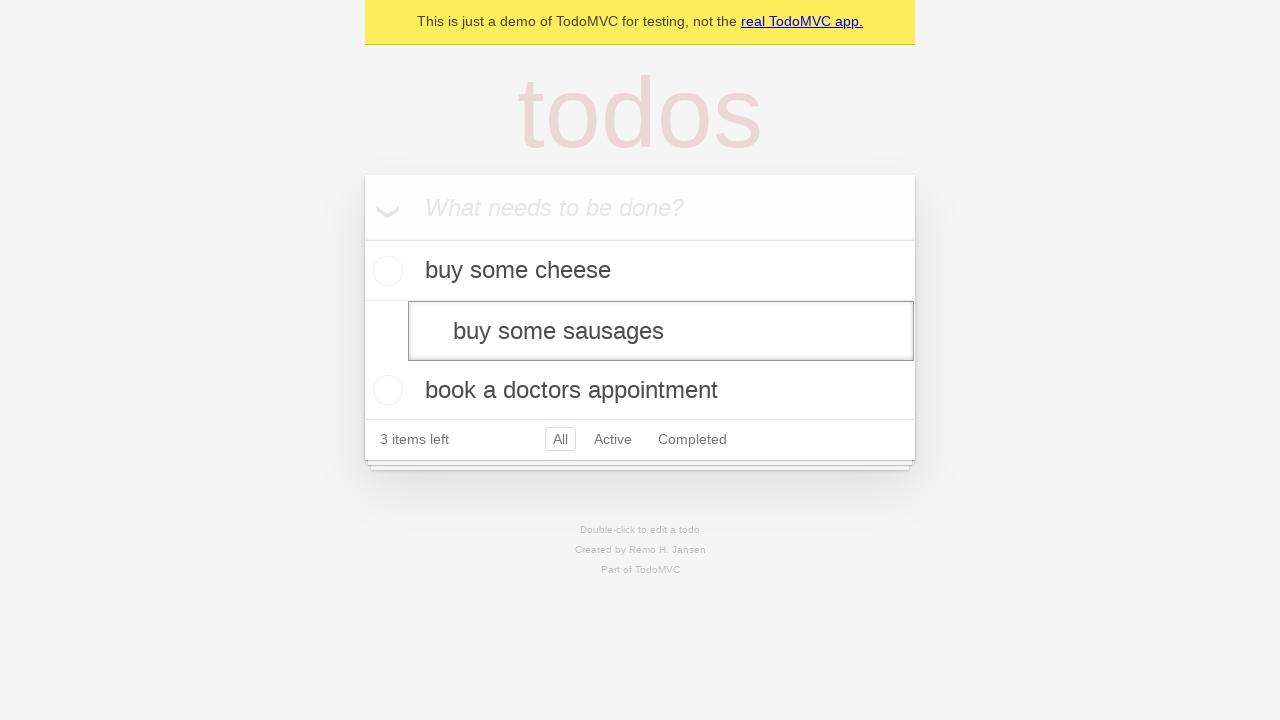

Pressed Enter to save edited todo, verifying whitespace is trimmed on internal:testid=[data-testid="todo-item"s] >> nth=1 >> internal:role=textbox[nam
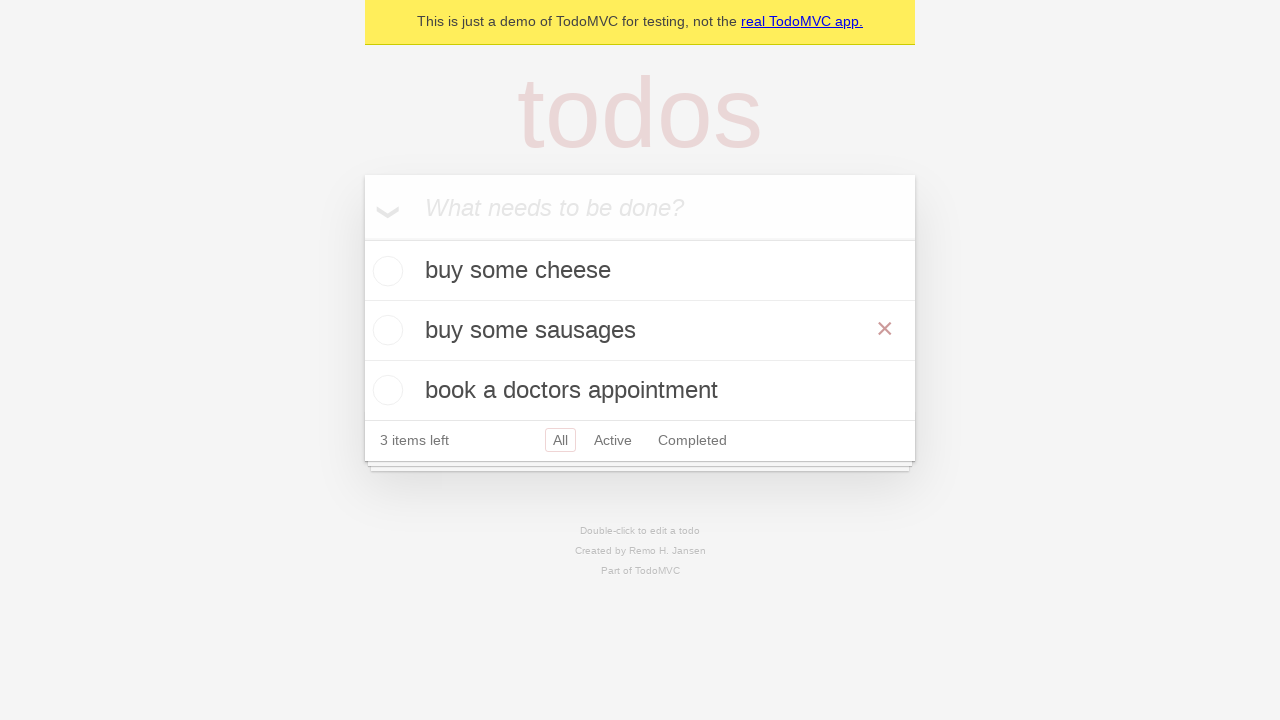

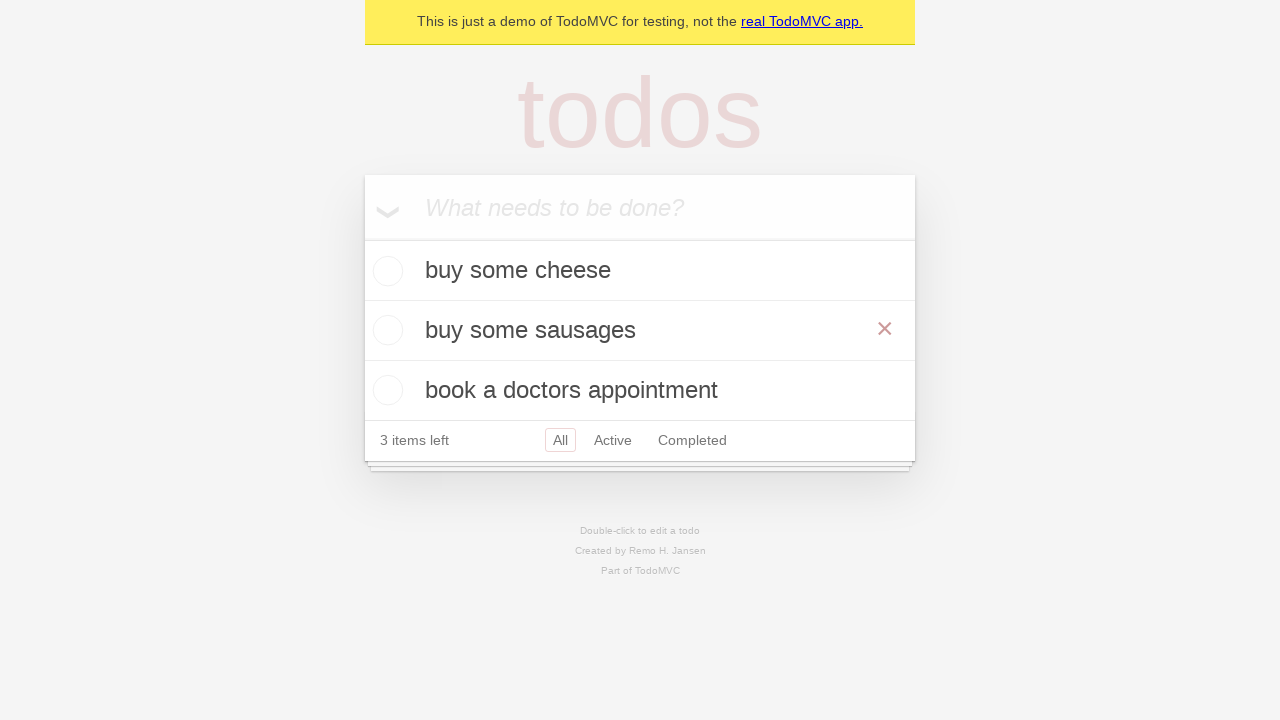